Tests implicit wait by filling the first name field on the form

Starting URL: https://formy-project.herokuapp.com/form

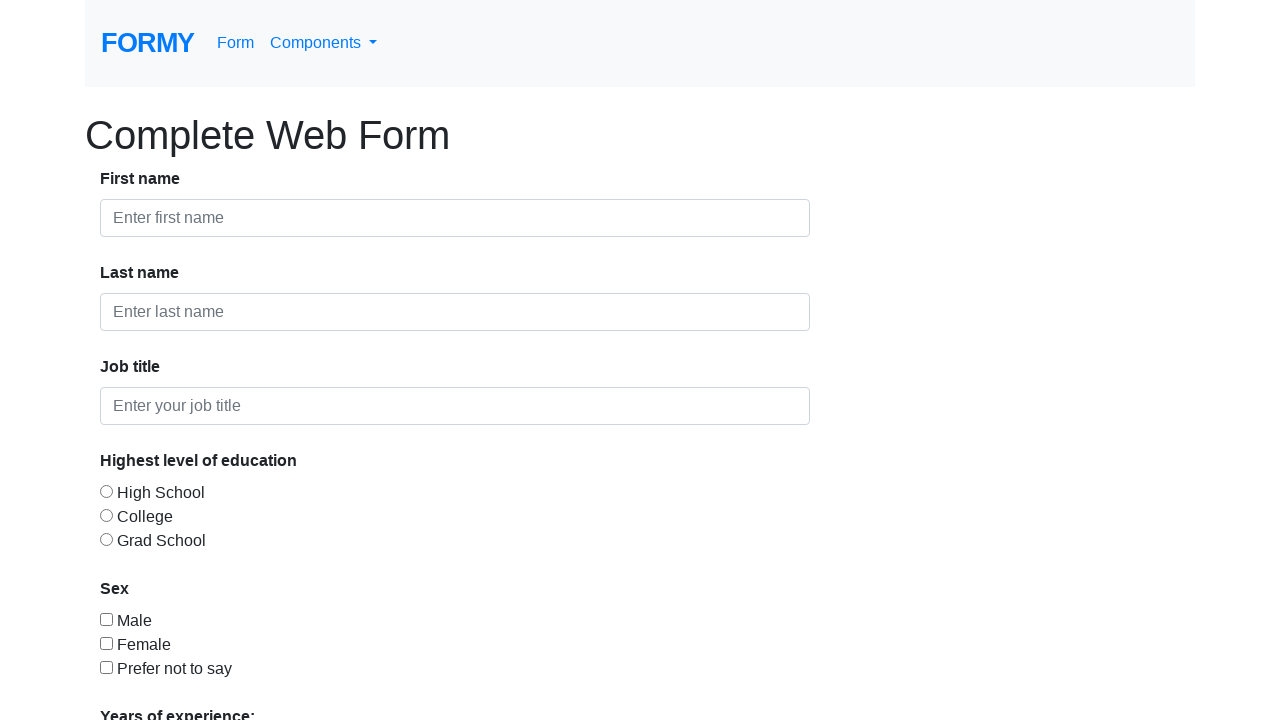

Filled first name field with 'Andy' on #first-name
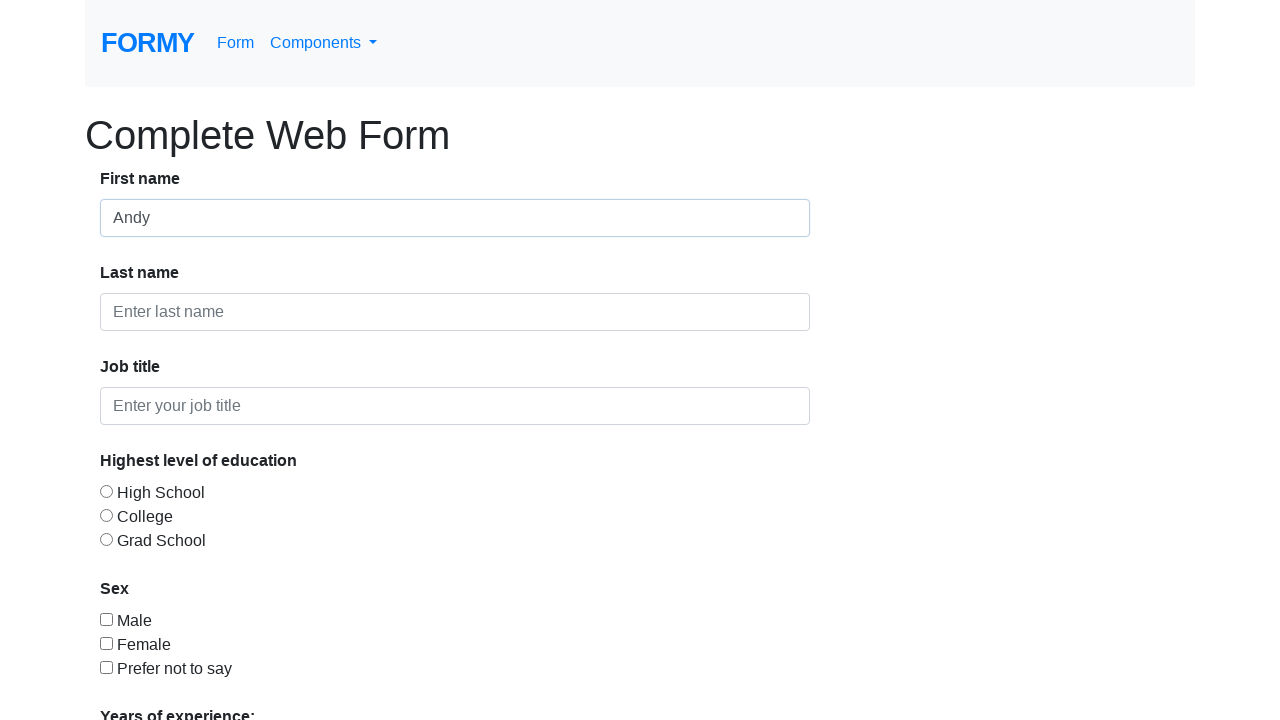

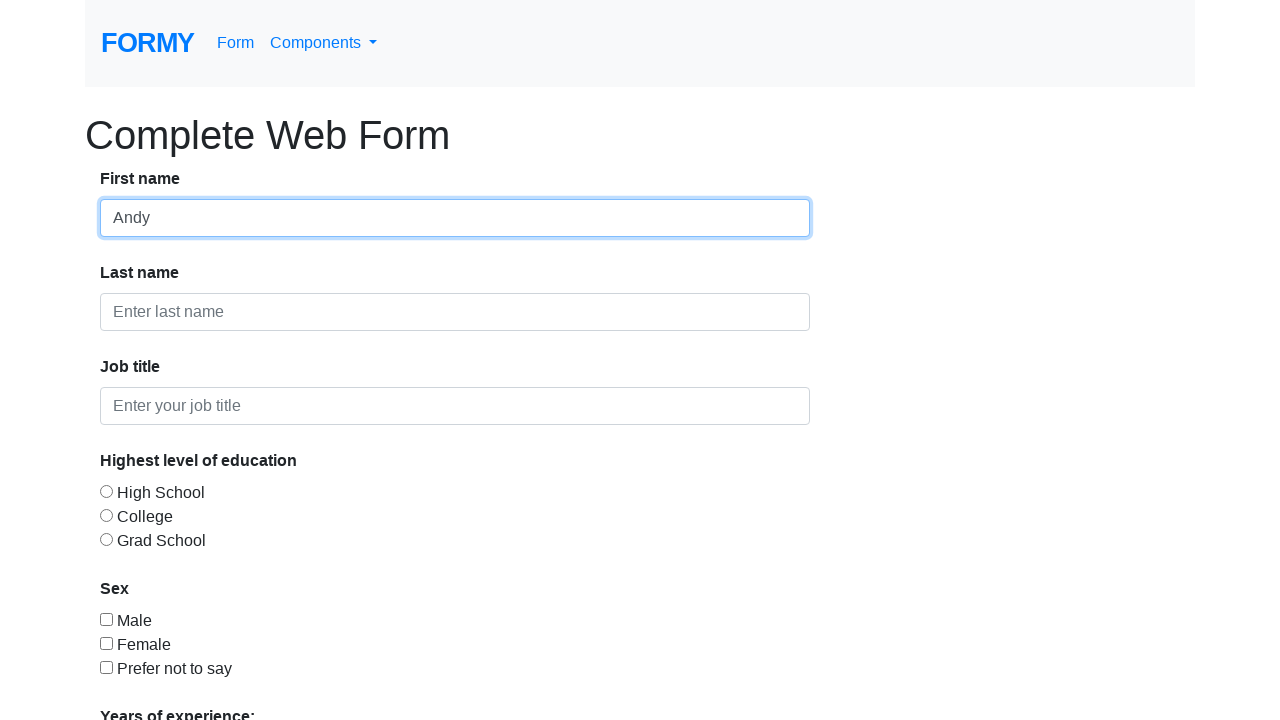